Tests JavaScript alert handling by clicking buttons that trigger different types of alerts (simple alert, confirm dialog, and prompt dialog) and interacting with each - accepting, dismissing, and entering text.

Starting URL: https://the-internet.herokuapp.com/javascript_alerts

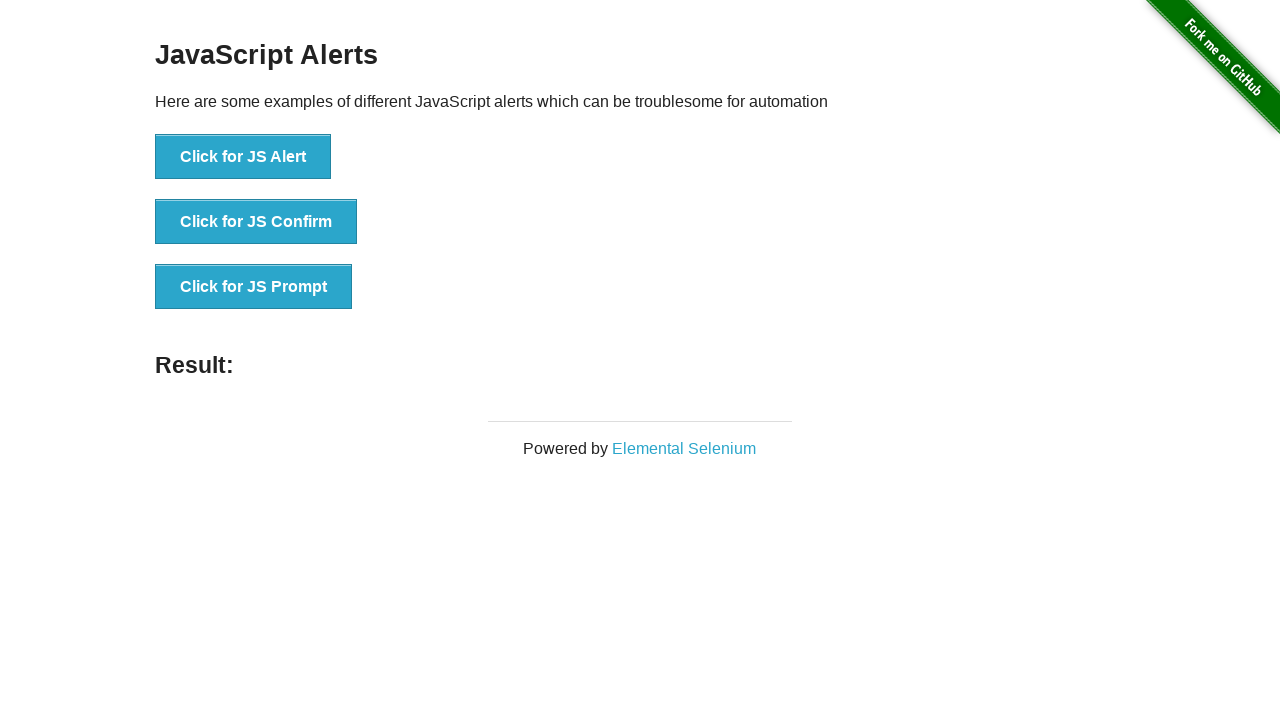

Clicked JS Alert button at (243, 157) on [onclick='jsAlert()']
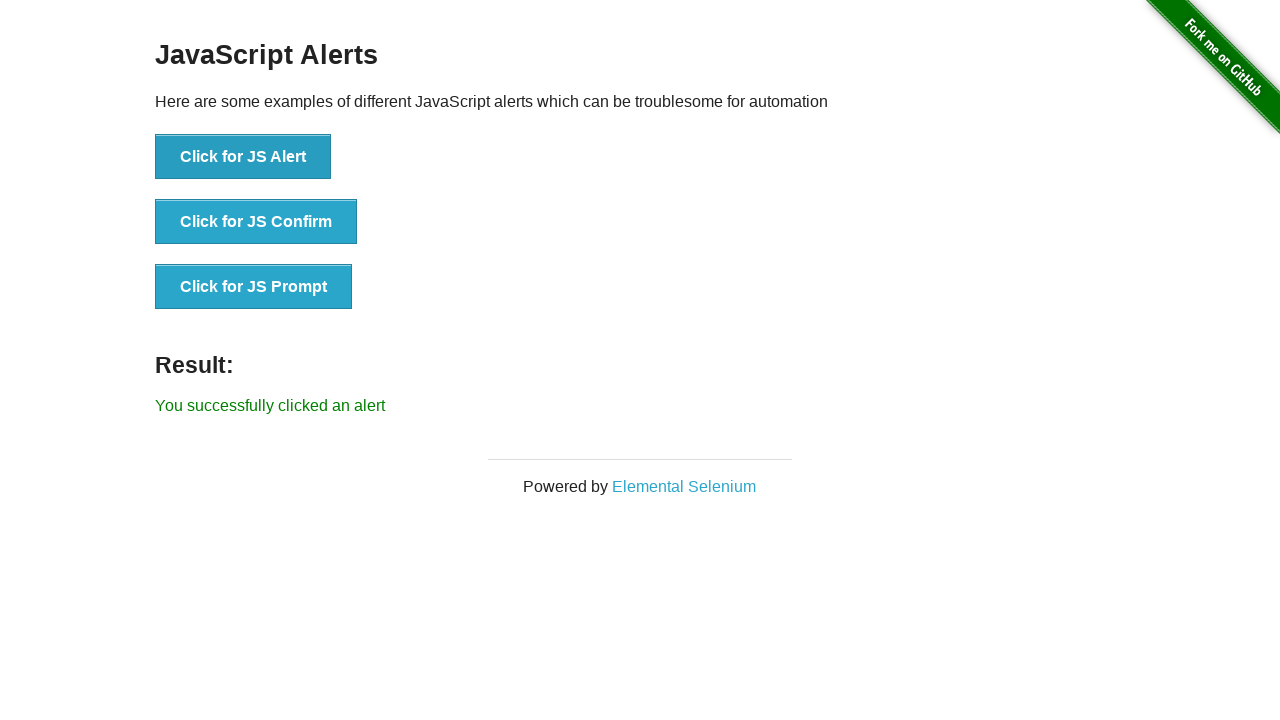

Registered dialog handler to accept alert
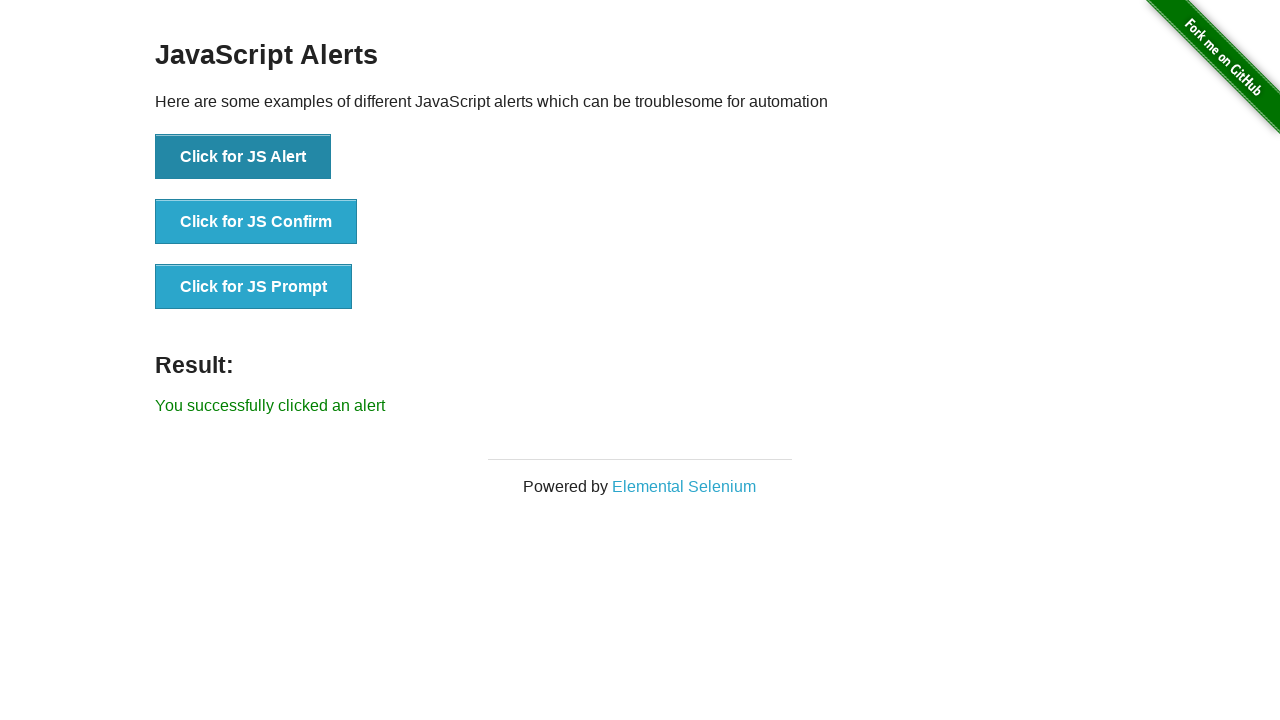

Registered dialog handler to dismiss confirm dialog
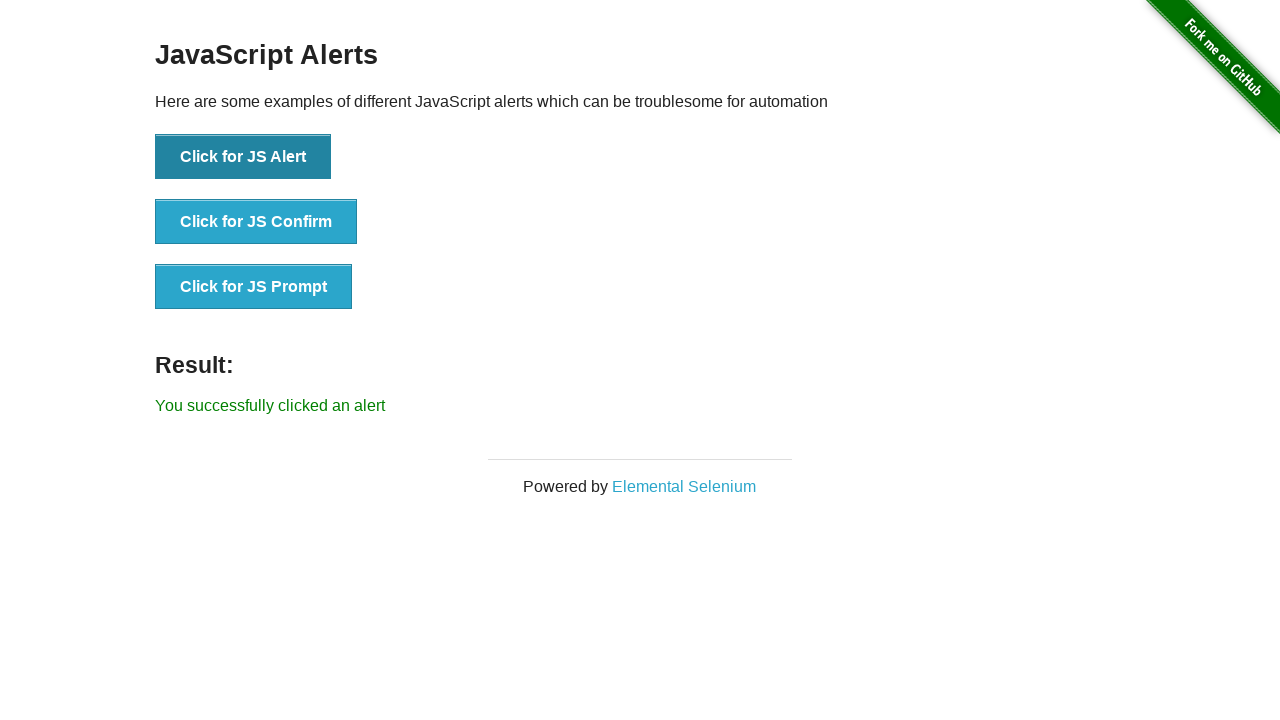

Clicked JS Confirm button at (256, 222) on [onclick='jsConfirm()']
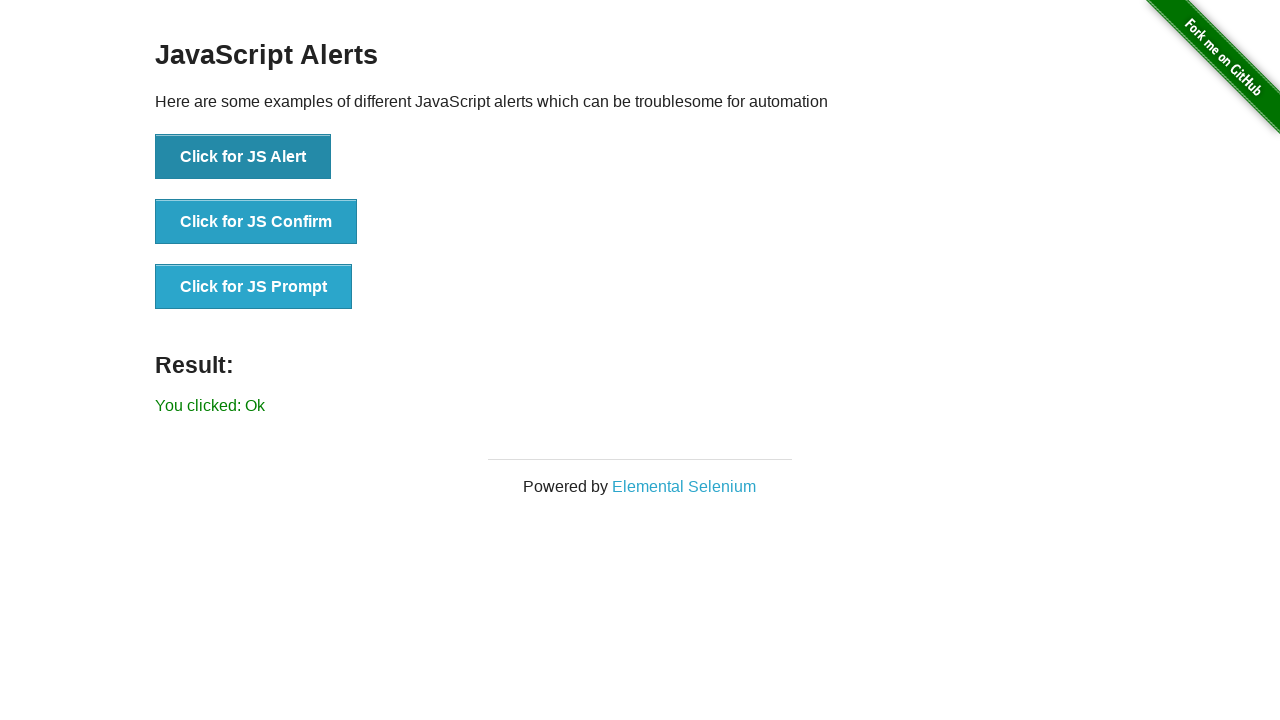

Waited for confirm dialog to be handled
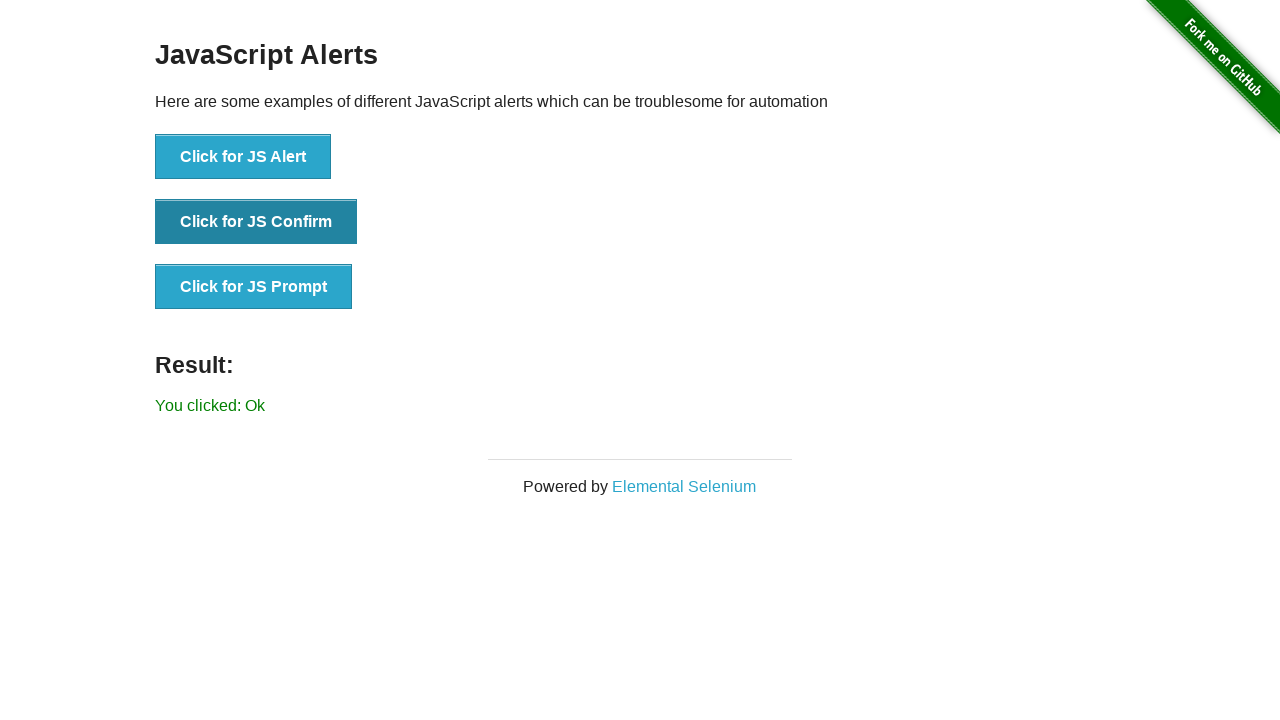

Registered dialog handler to accept prompt with text
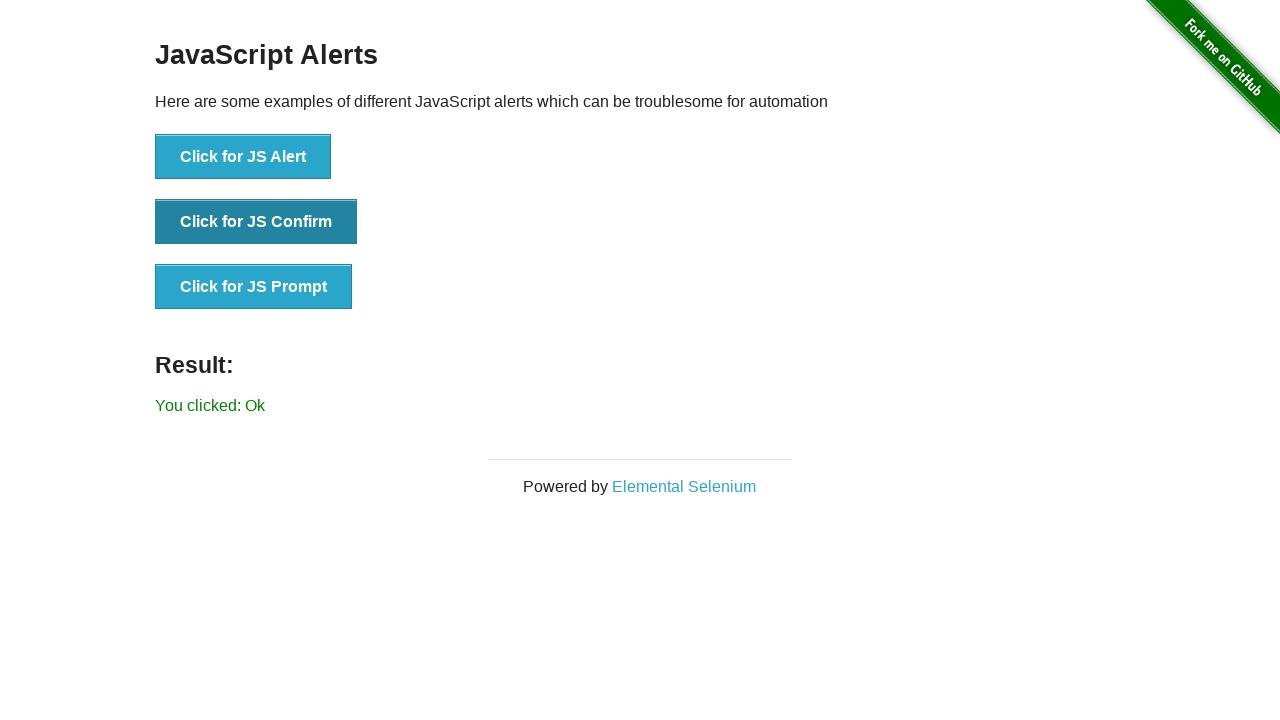

Clicked JS Prompt button at (254, 287) on [onclick='jsPrompt()']
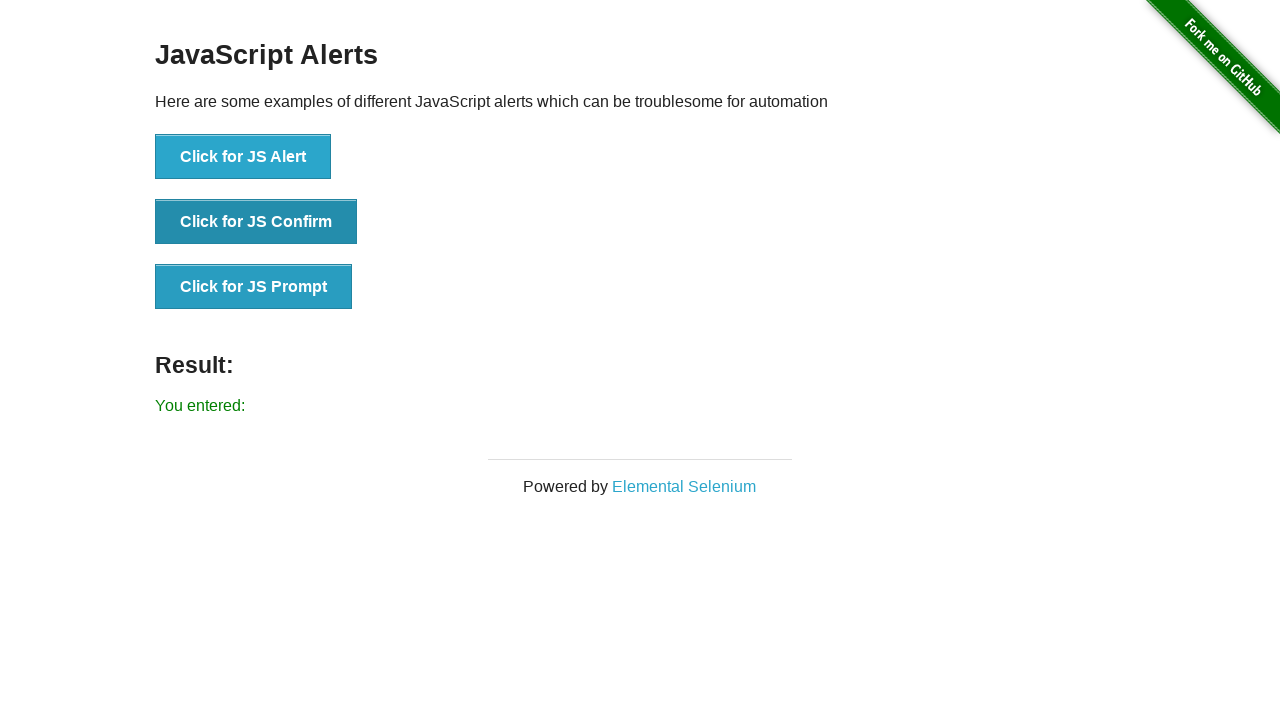

Waited for prompt dialog to be handled
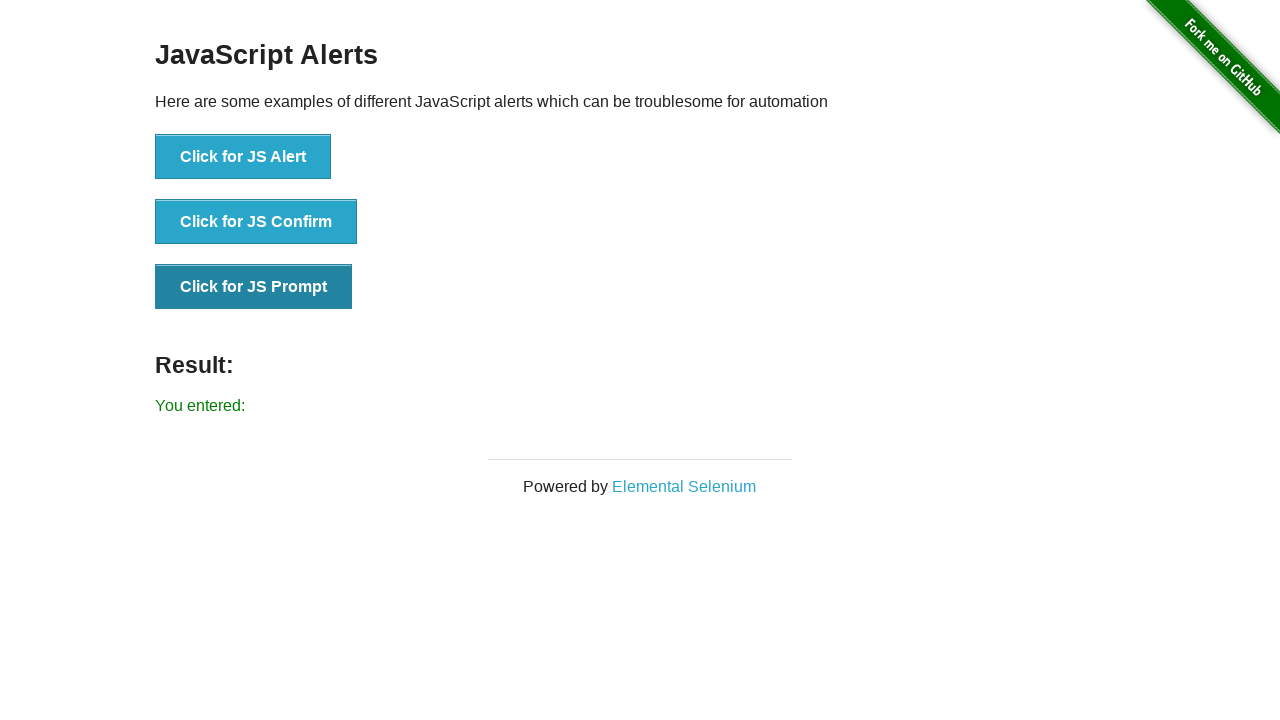

Verified result element is displayed on page
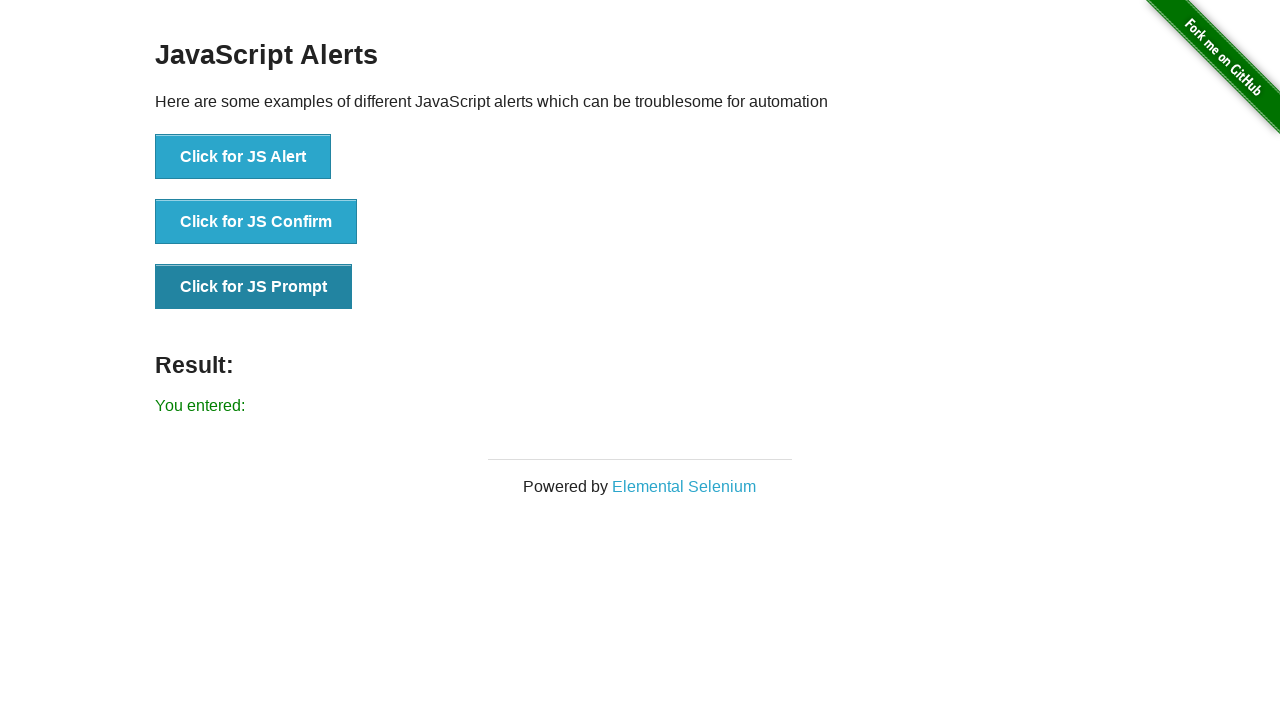

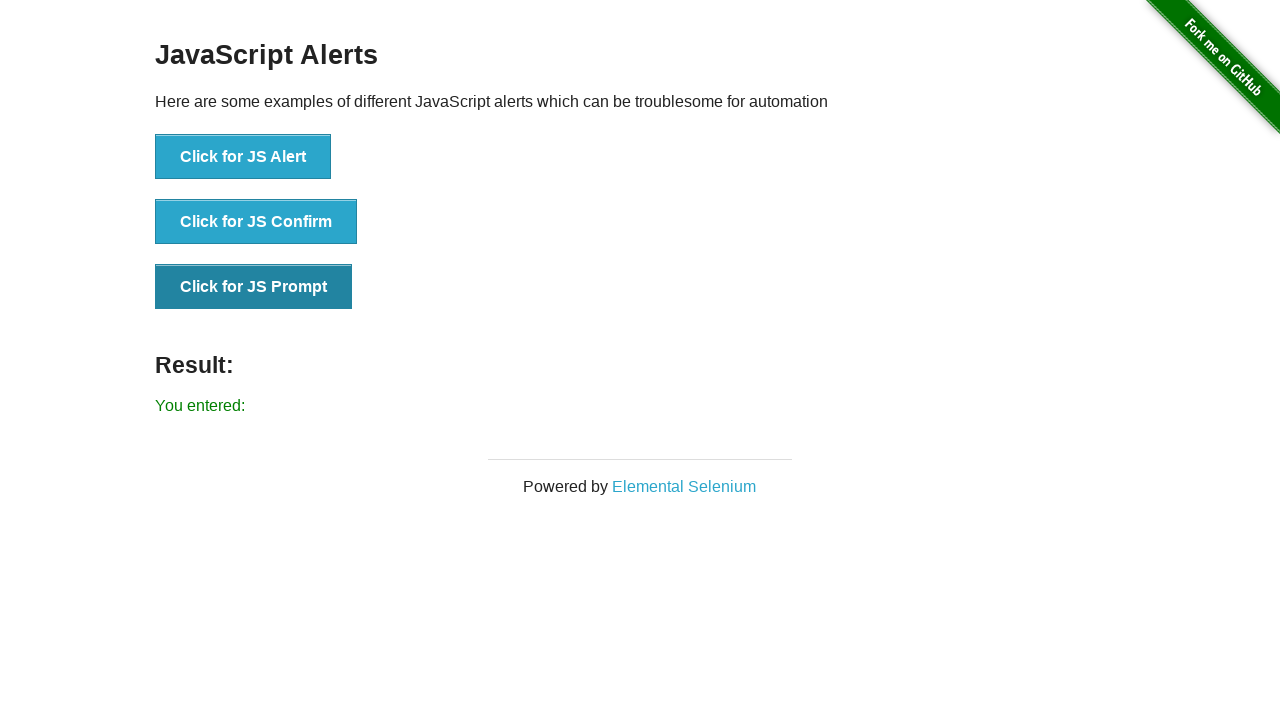